Navigates to a weather page for a specific Indian city on timeanddate.com and verifies that the temperature information is displayed.

Starting URL: https://www.timeanddate.com/weather/india/mumbai

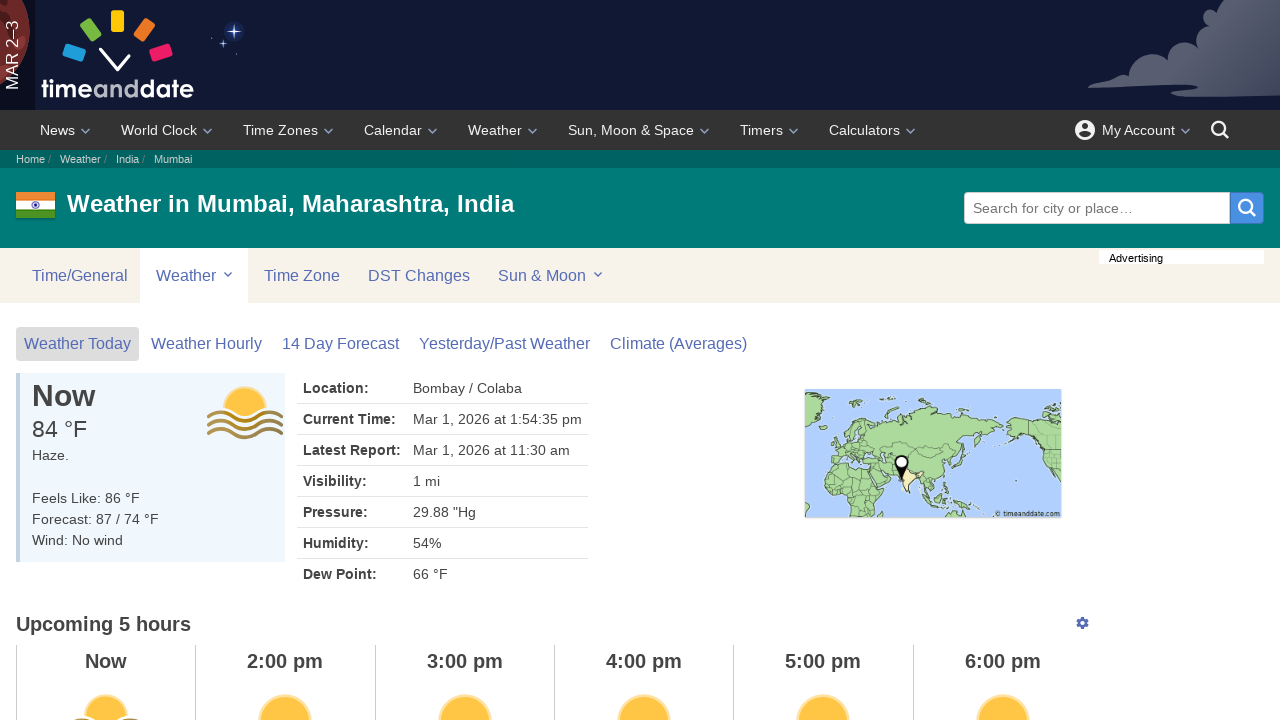

Weather information header loaded on Mumbai weather page
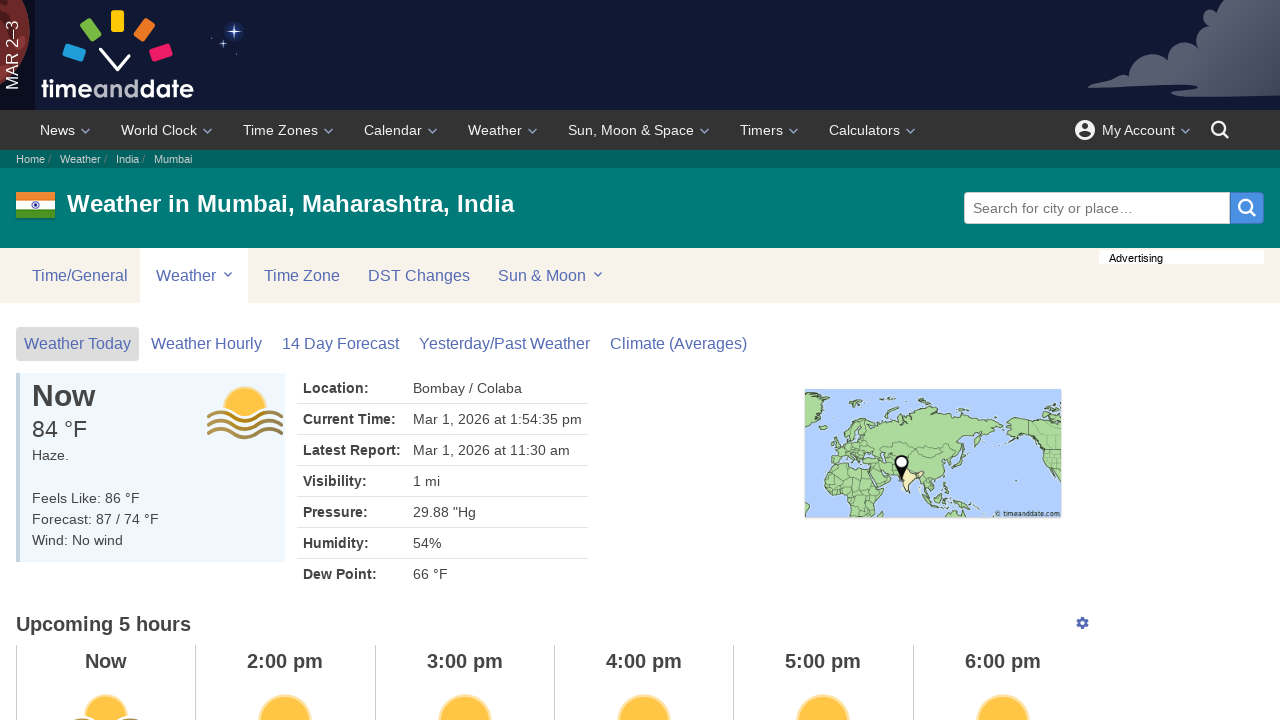

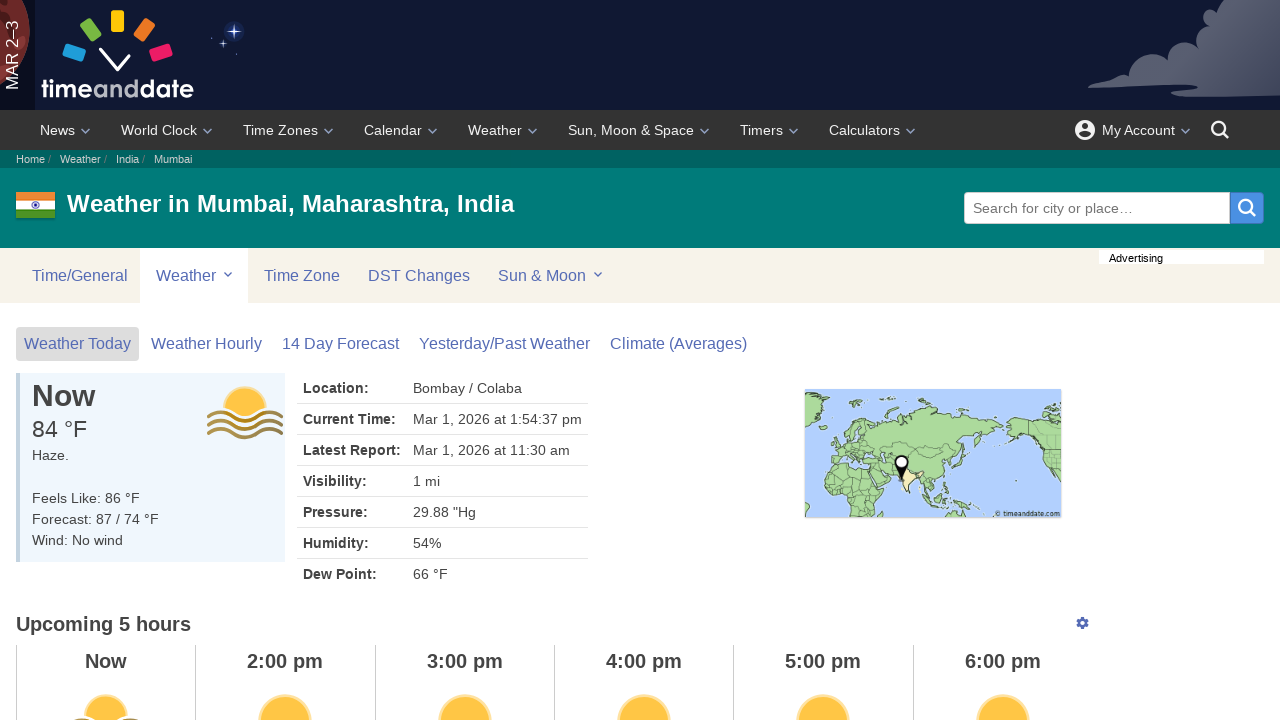